Tests navigation by clicking on the A/B Testing link from the homepage and verifies the URL changes correctly.

Starting URL: https://the-internet.herokuapp.com/

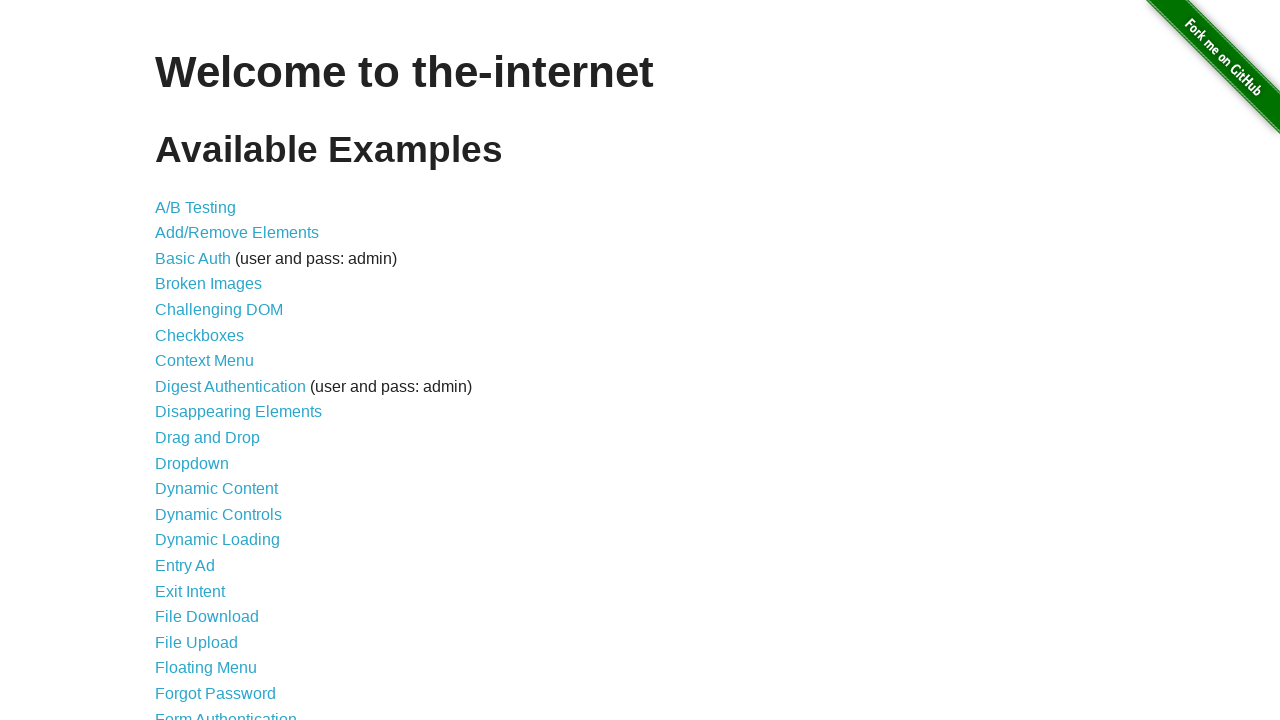

Clicked on the A/B Testing link from homepage at (196, 207) on #content>ul>li:nth-child(1)>a
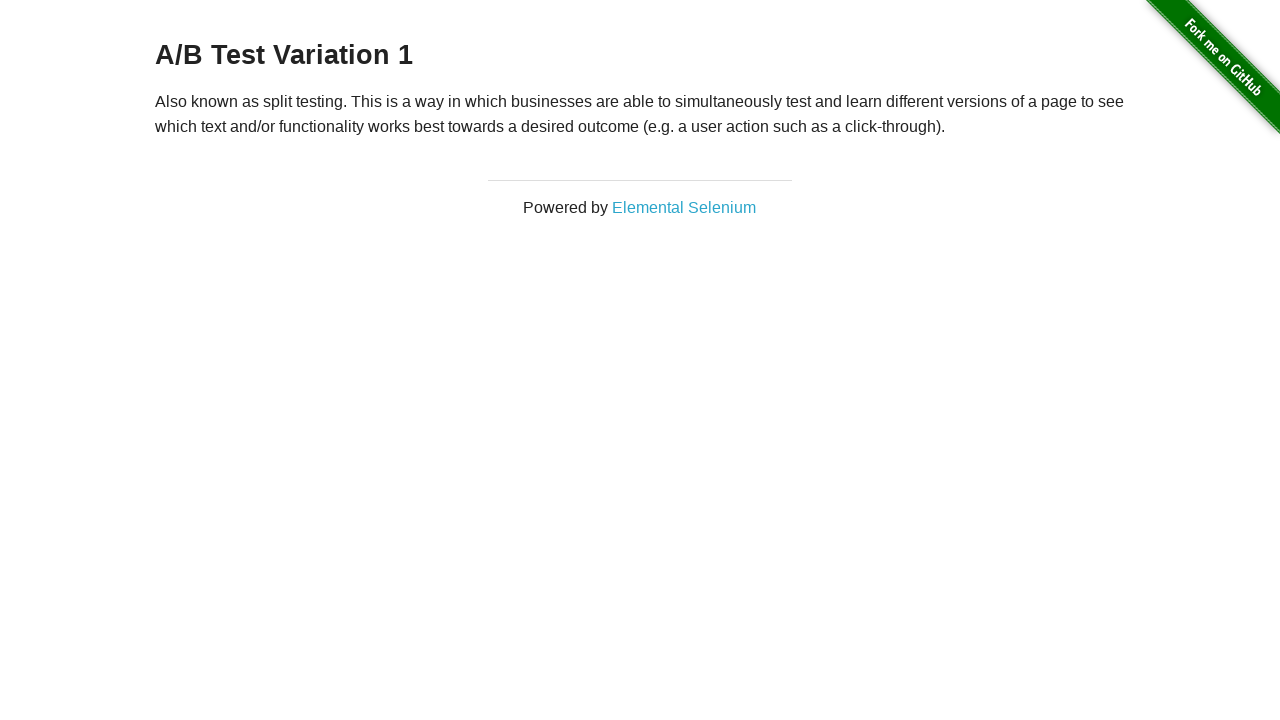

Verified navigation to A/B Testing page at https://the-internet.herokuapp.com/abtest
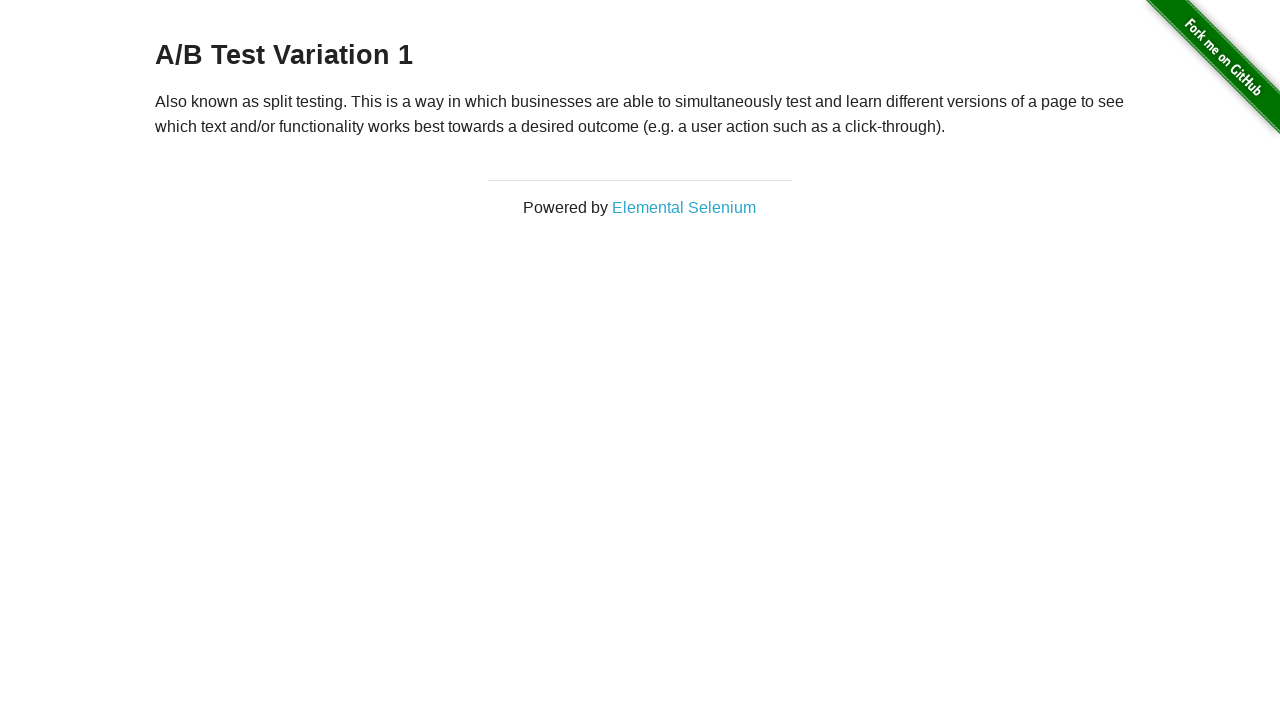

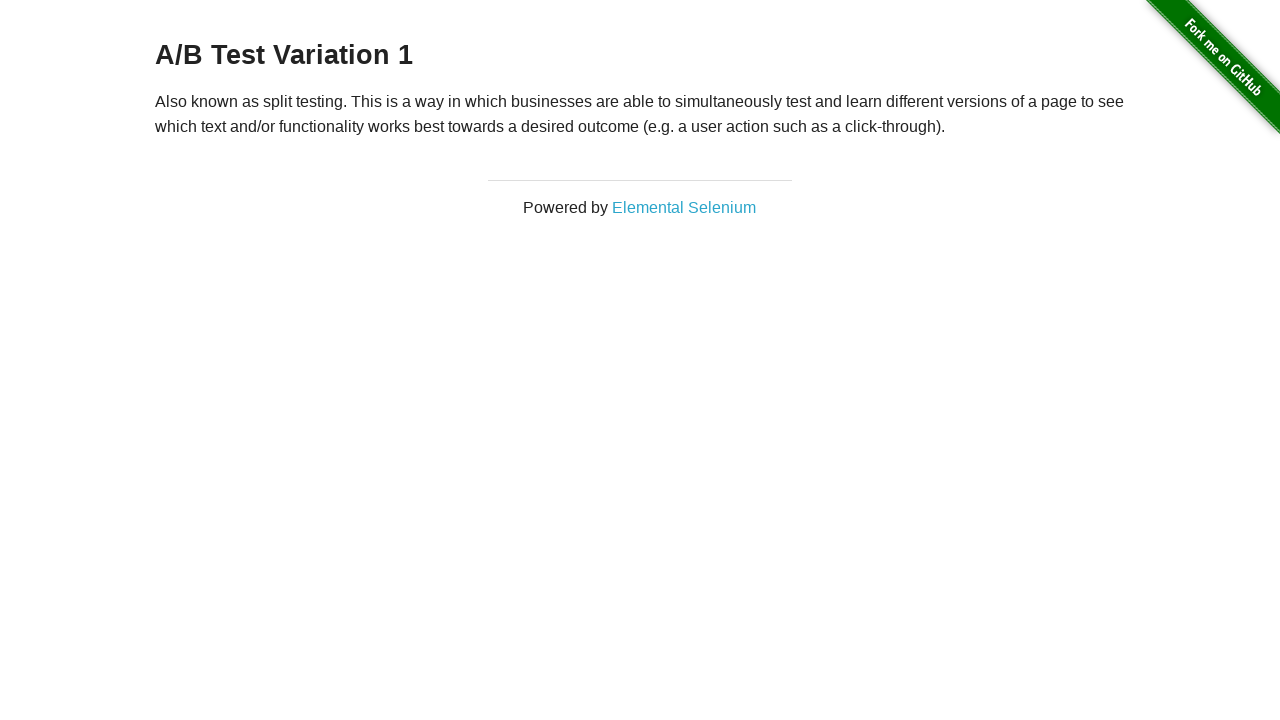